Tests label-based locators by filling email, password, age fields and selecting shipping radio buttons.

Starting URL: https://testautomationpractice.blogspot.com/p/playwrightpractice.html

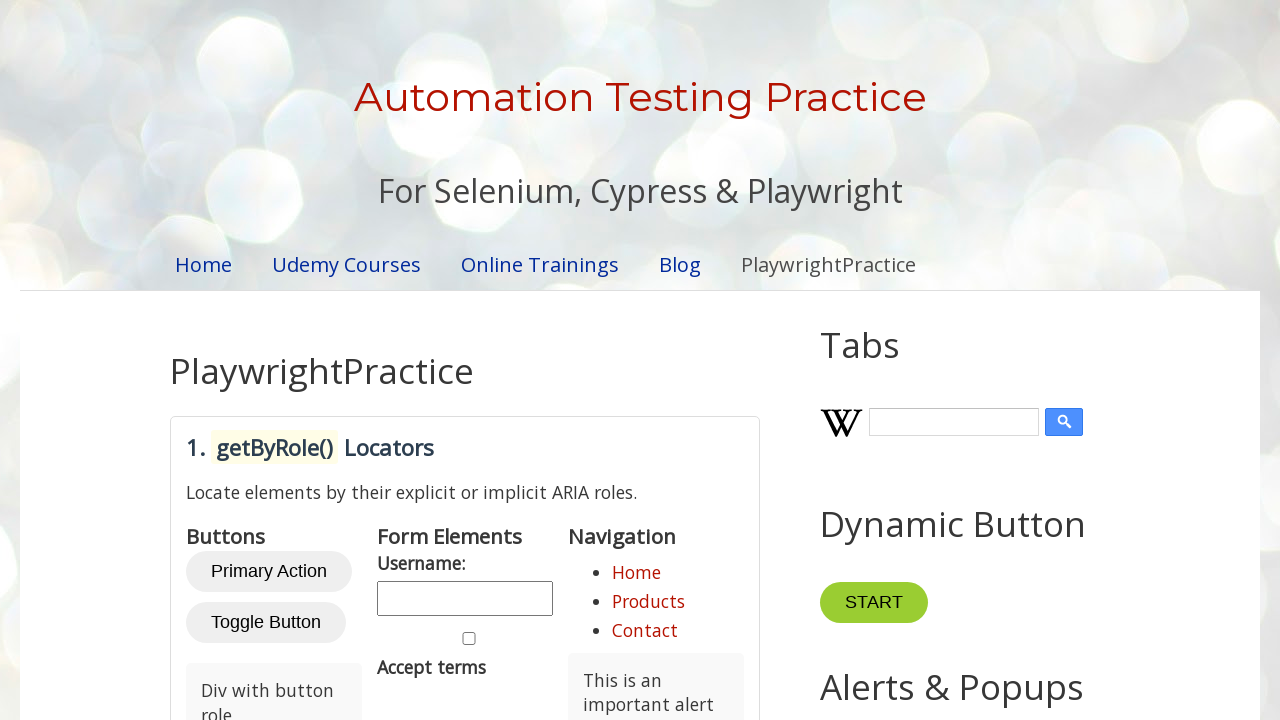

Located the label locators section
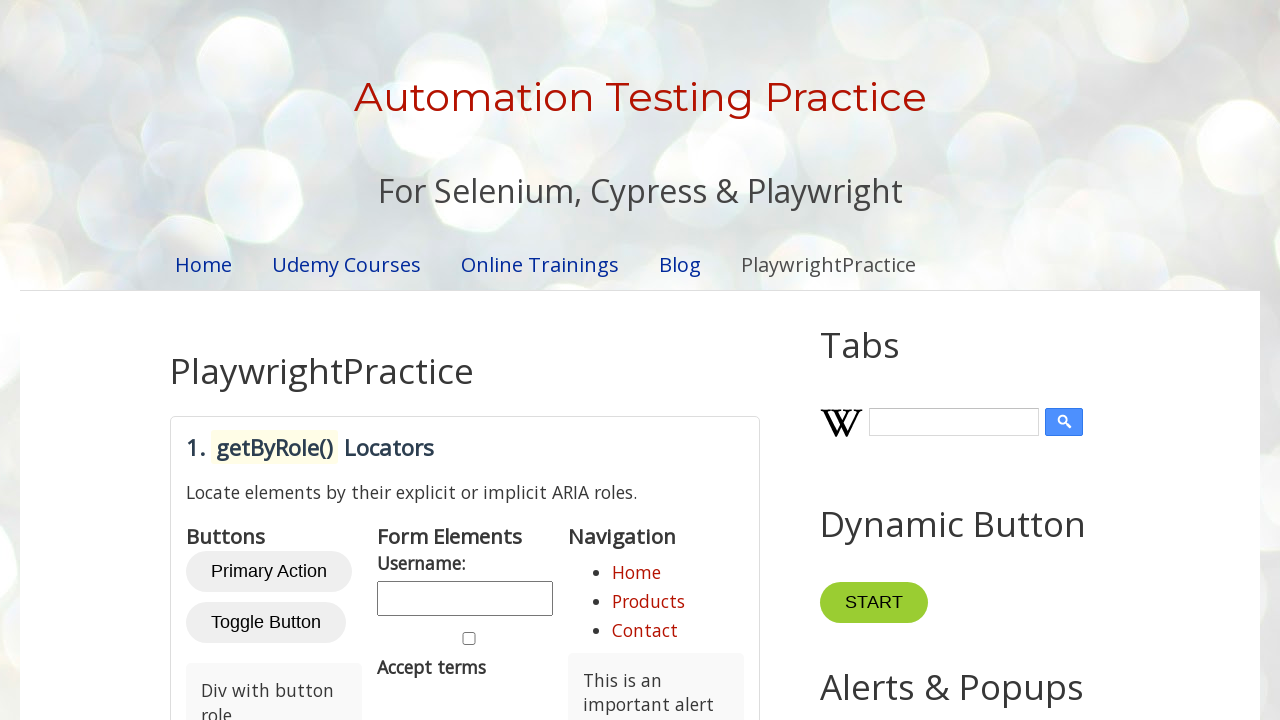

Filled email address field with 'email@email.com' on #label-locators >> internal:label="Email Address:"i
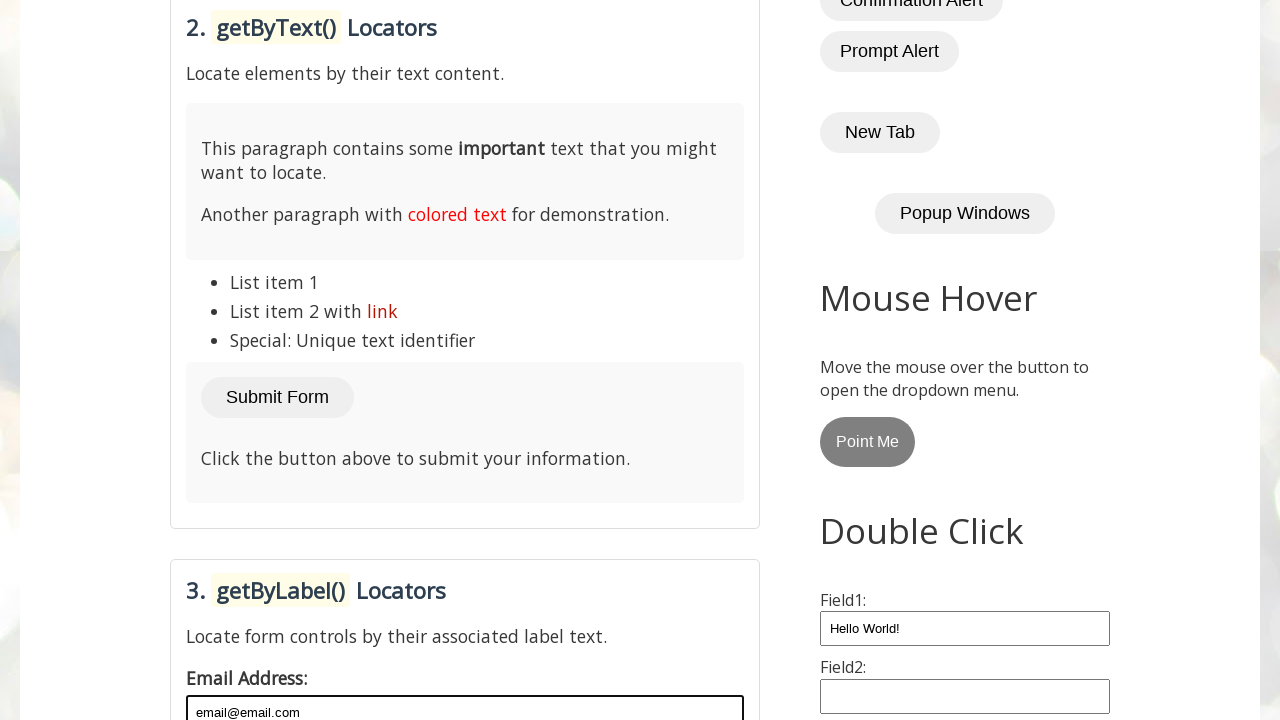

Filled password field with 'password' on #label-locators >> internal:label="Password:"i
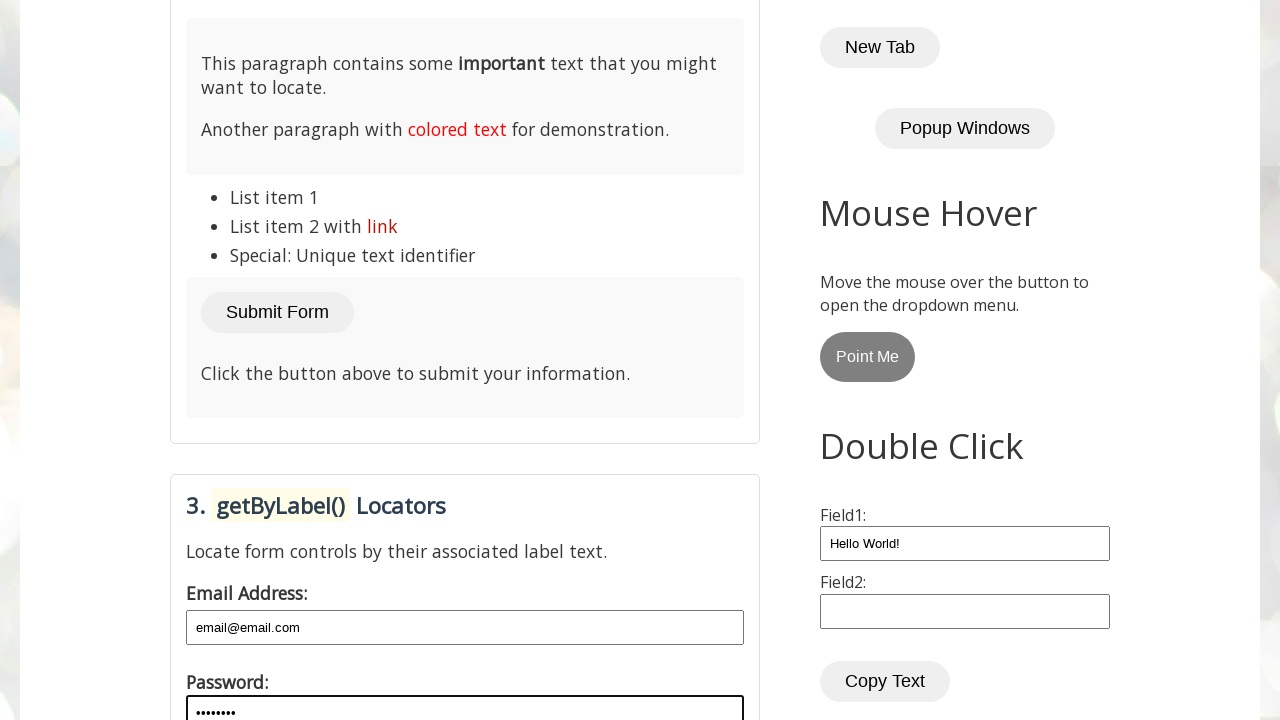

Increased age value by pressing ArrowUp 70 times on #label-locators >> internal:label="Your Age:"i
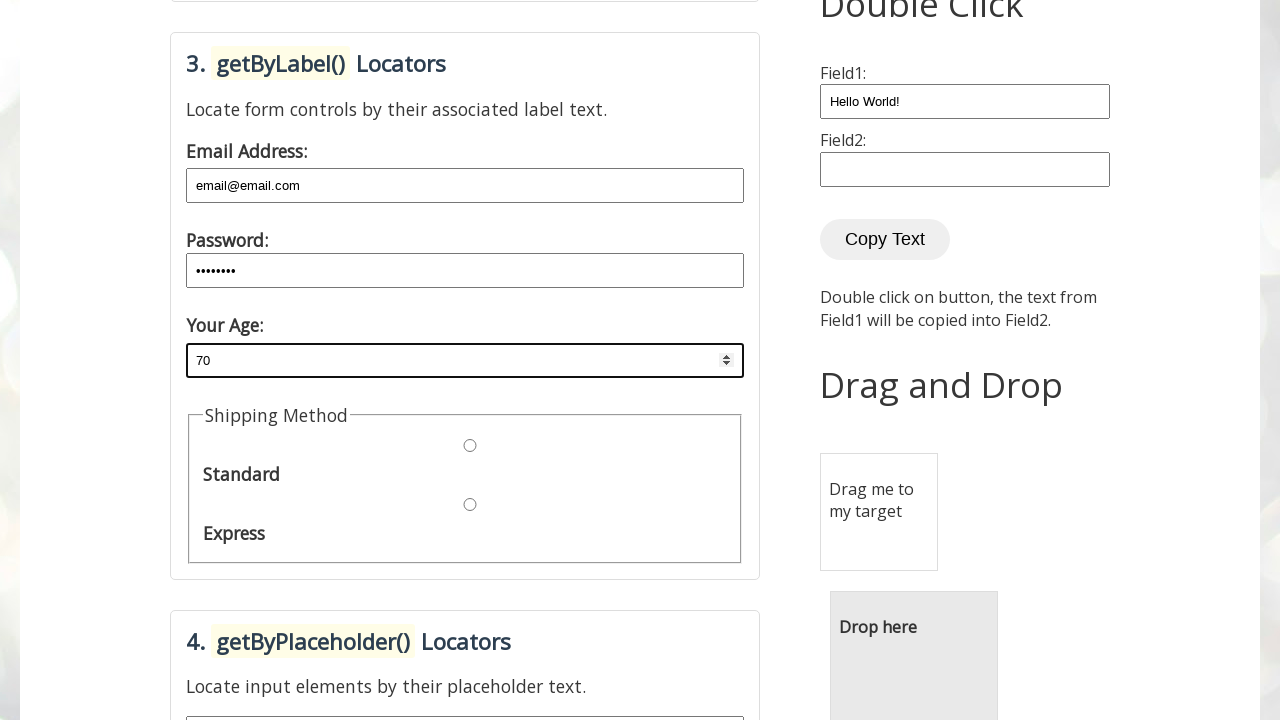

Selected Standard shipping option at (470, 446) on #label-locators >> internal:label="Standard"i
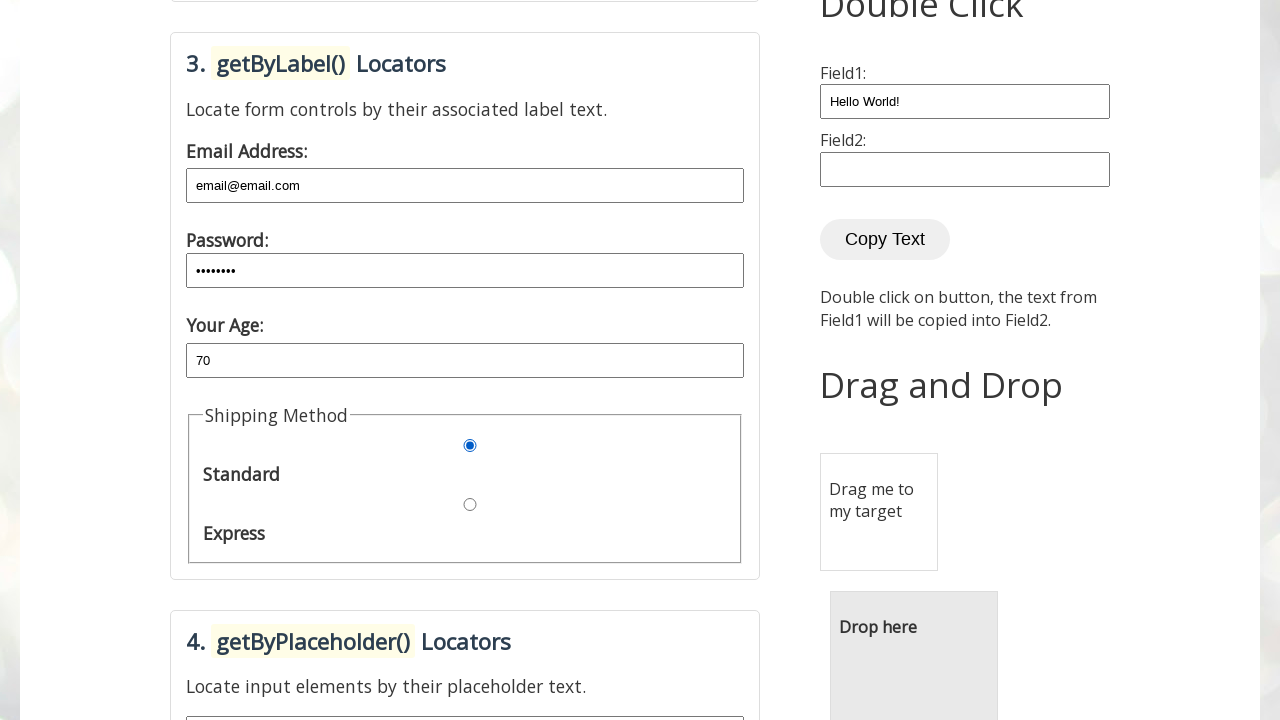

Selected Express shipping option at (470, 505) on #label-locators >> internal:label="Express"i
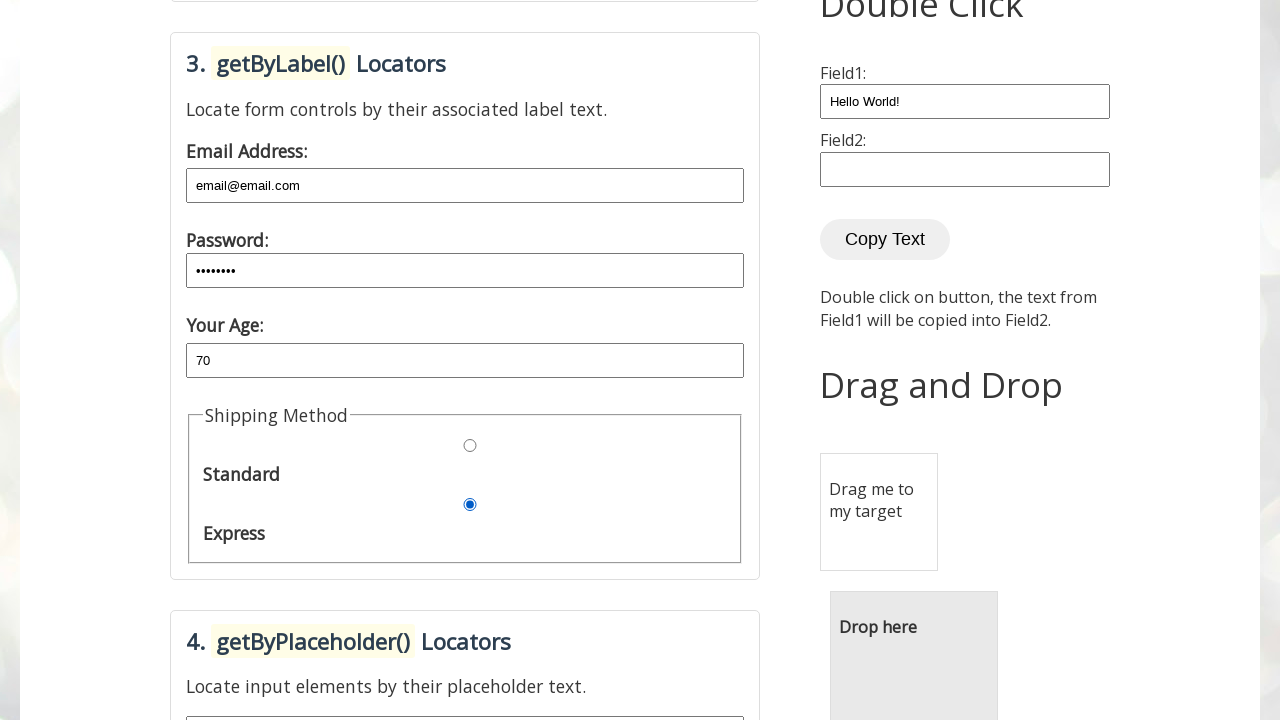

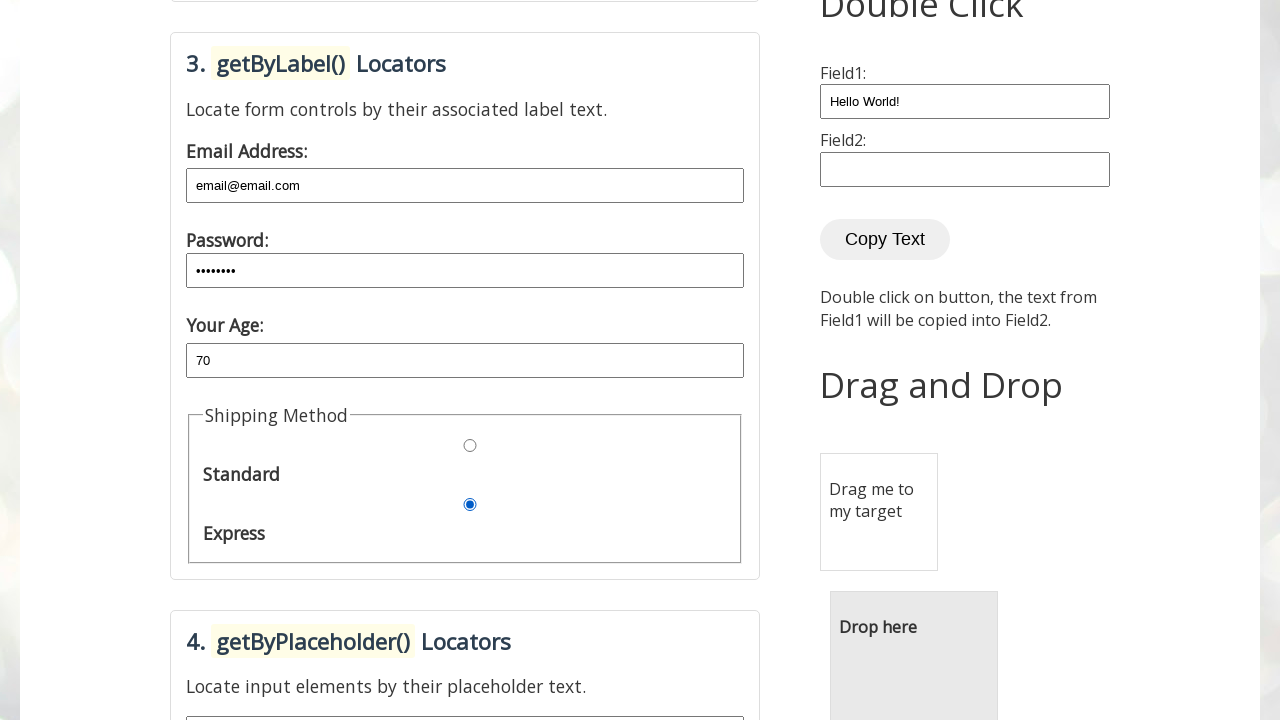